Tests keyboard events functionality by typing text and pressing Enter key on a keyboard events demo page, then verifying the response message is displayed.

Starting URL: https://training-support.net/webelements/keyboard-events

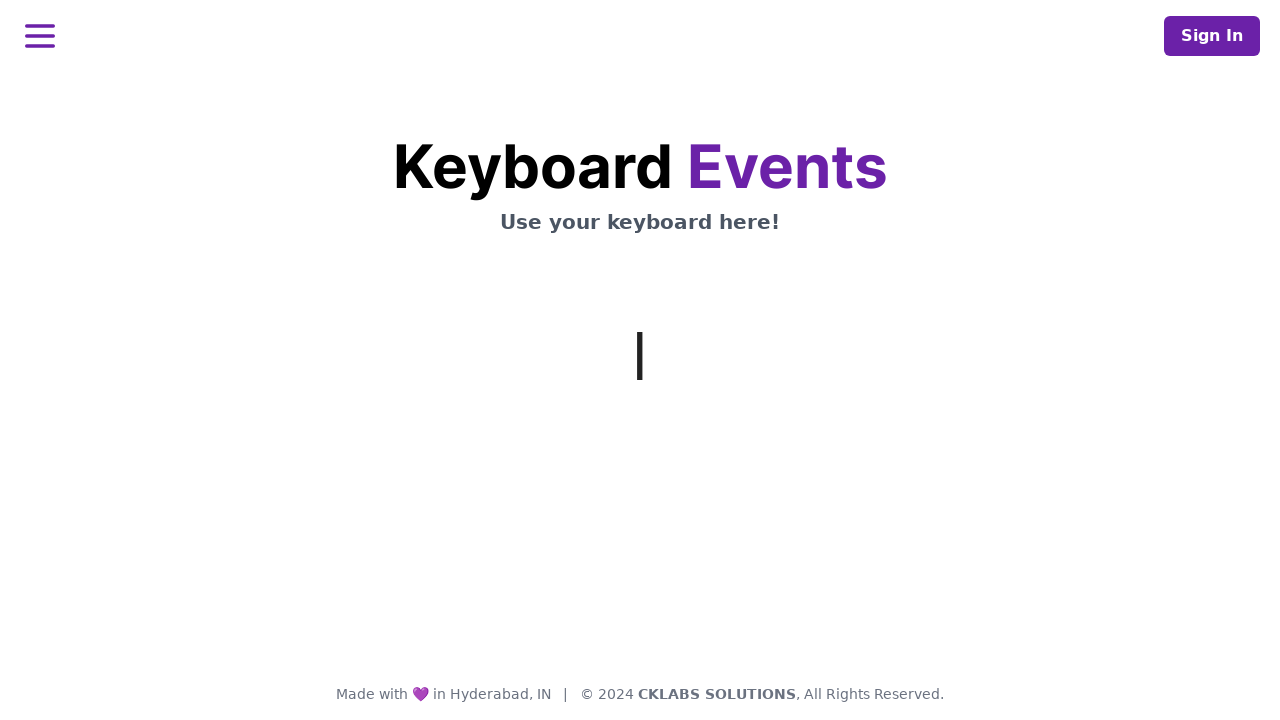

Typed text 'This is coming from Selenium' using keyboard
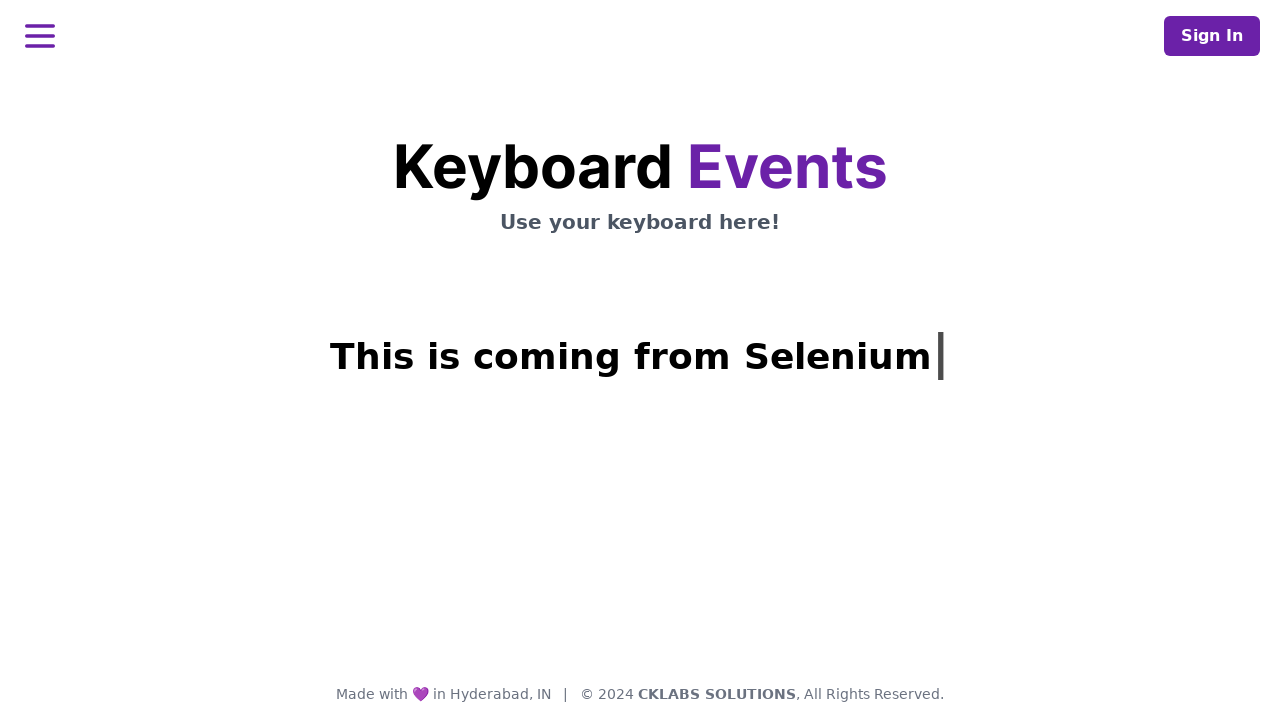

Pressed Enter key
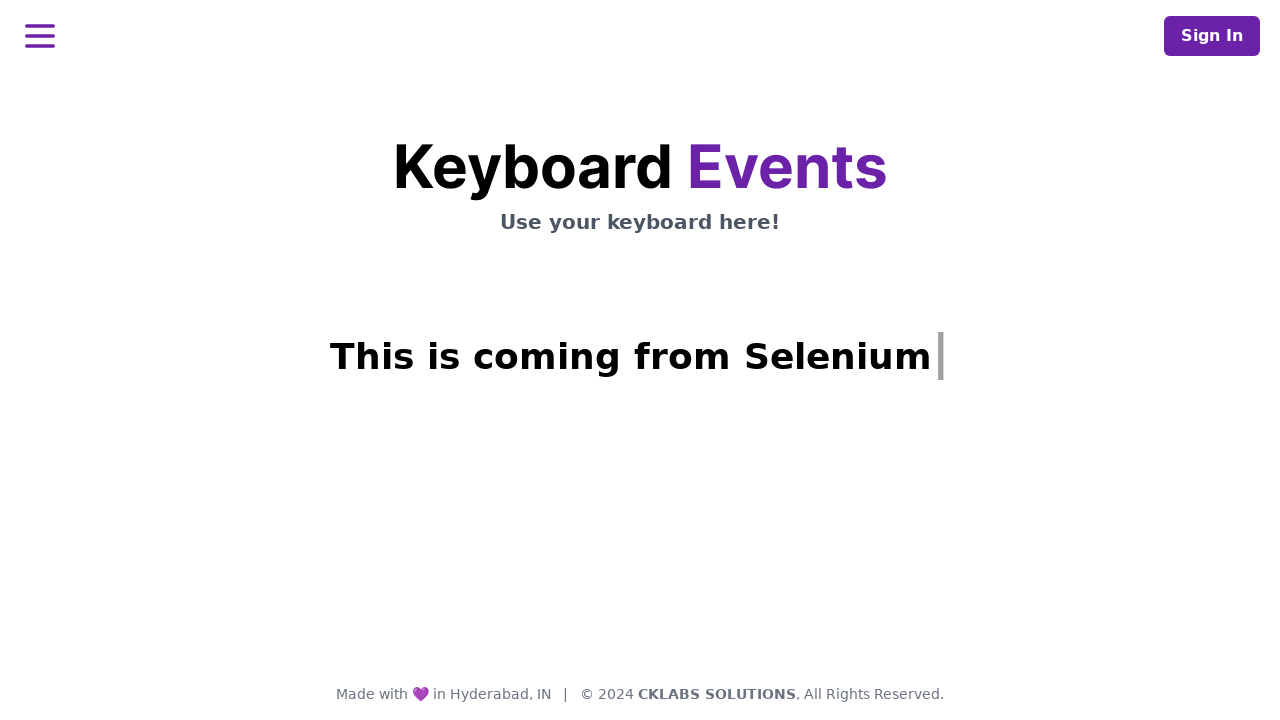

Response message displayed - keyboard events test completed
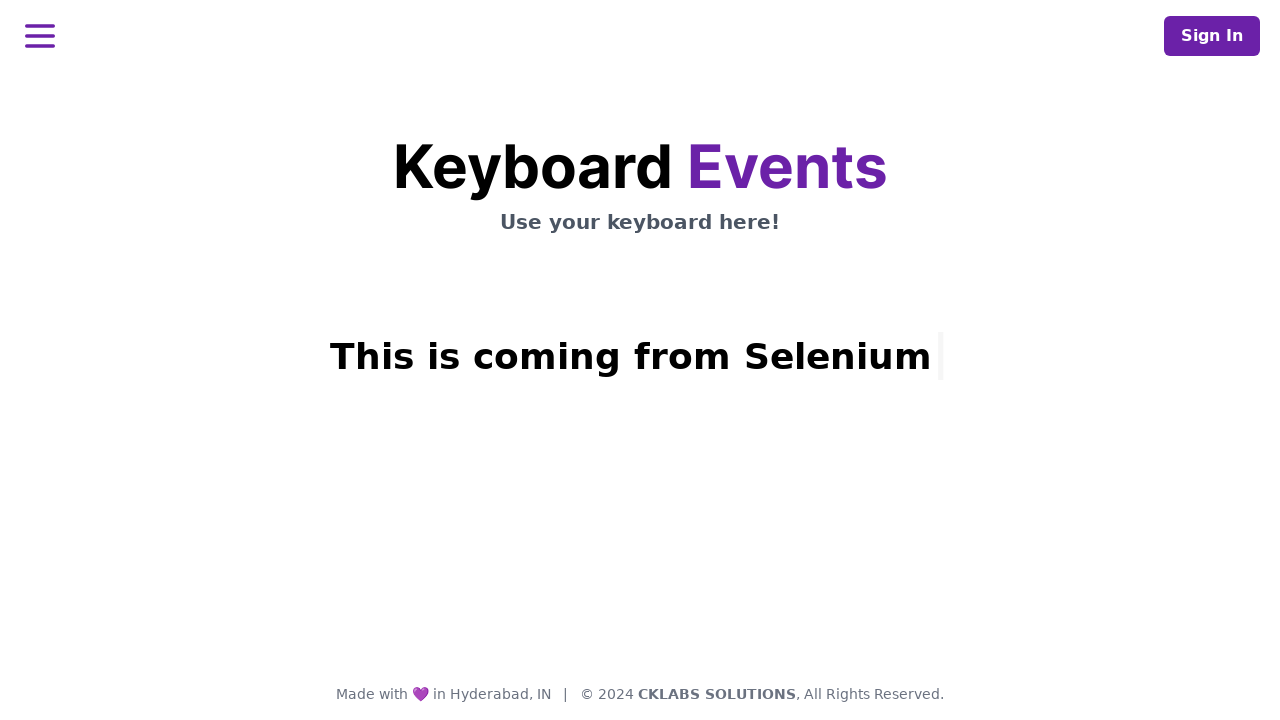

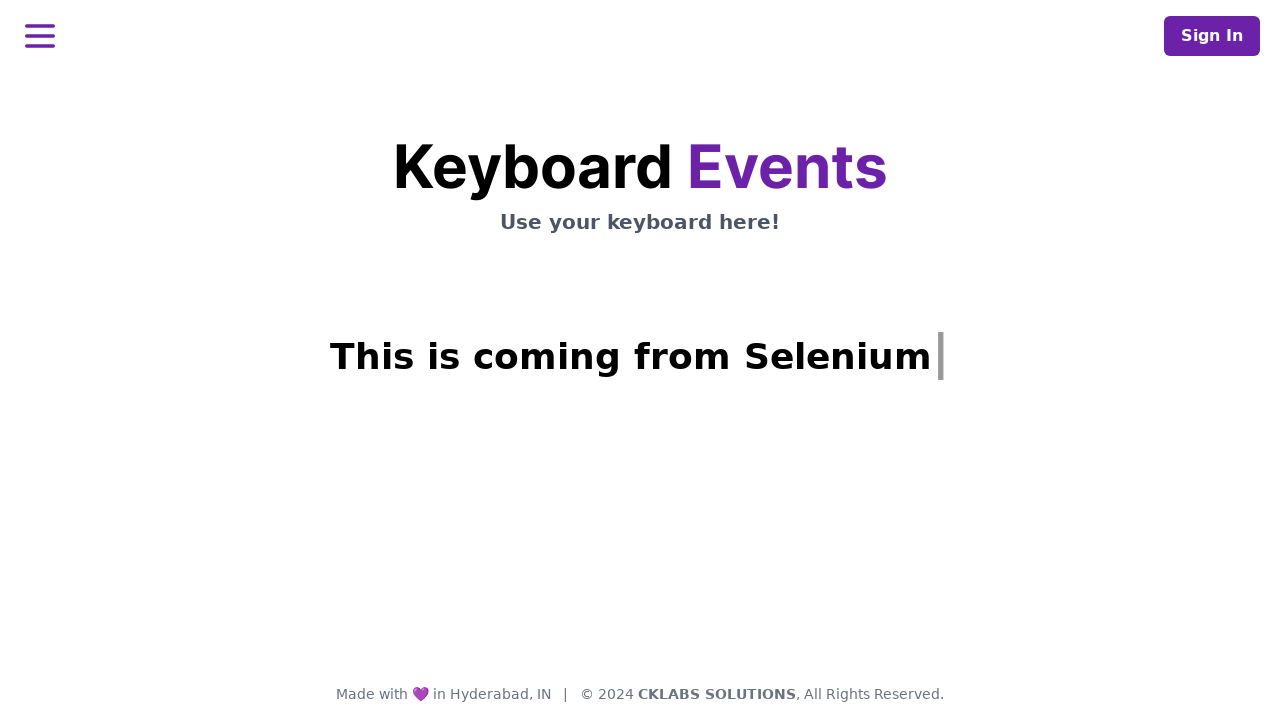